Tests the Add/Remove Elements functionality by clicking the "Add Element" button a specified number of times and validating that the corresponding number of "Delete" buttons appear

Starting URL: http://the-internet.herokuapp.com/add_remove_elements/

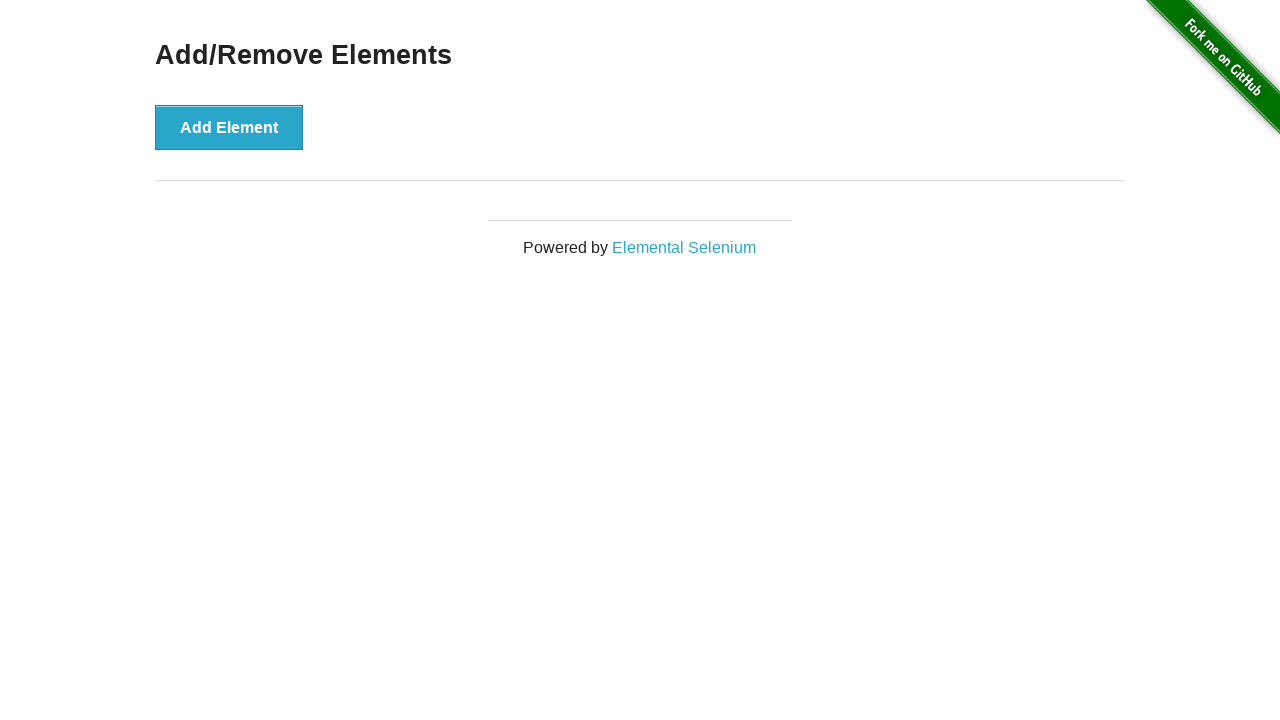

Clicked 'Add Element' button (click 1 of 5) at (229, 127) on button[onclick='addElement()']
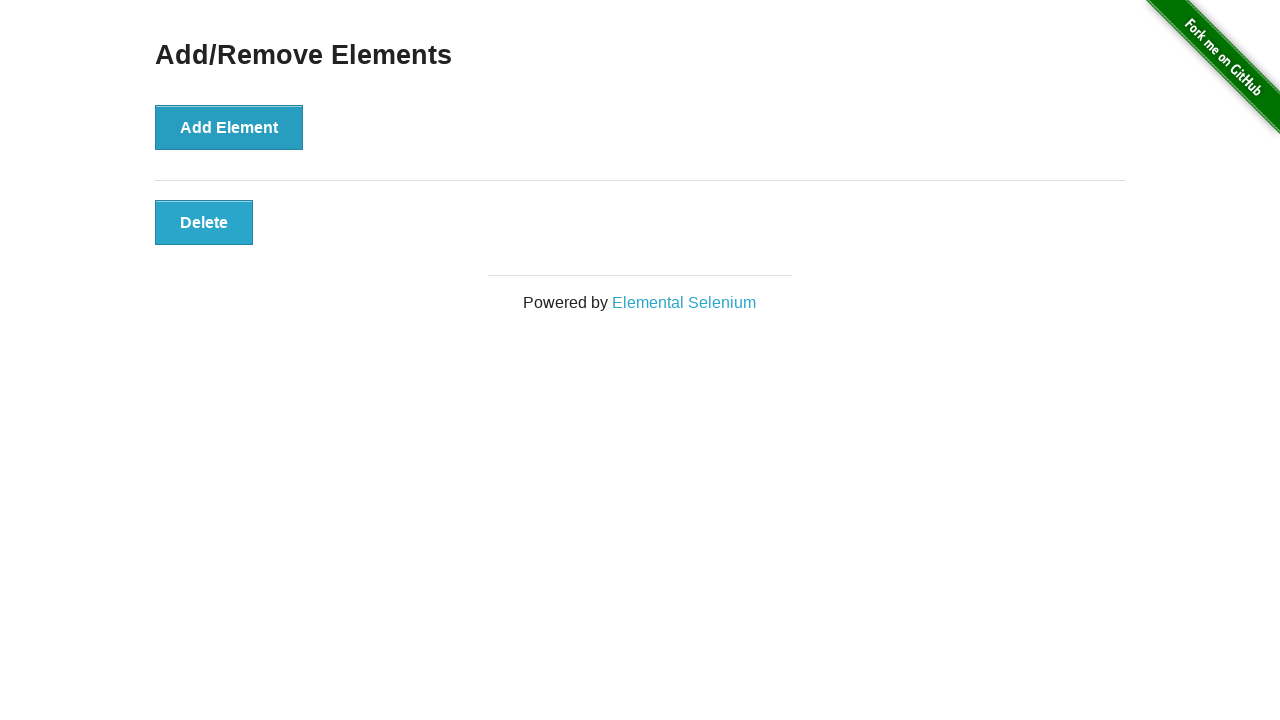

Clicked 'Add Element' button (click 2 of 5) at (229, 127) on button[onclick='addElement()']
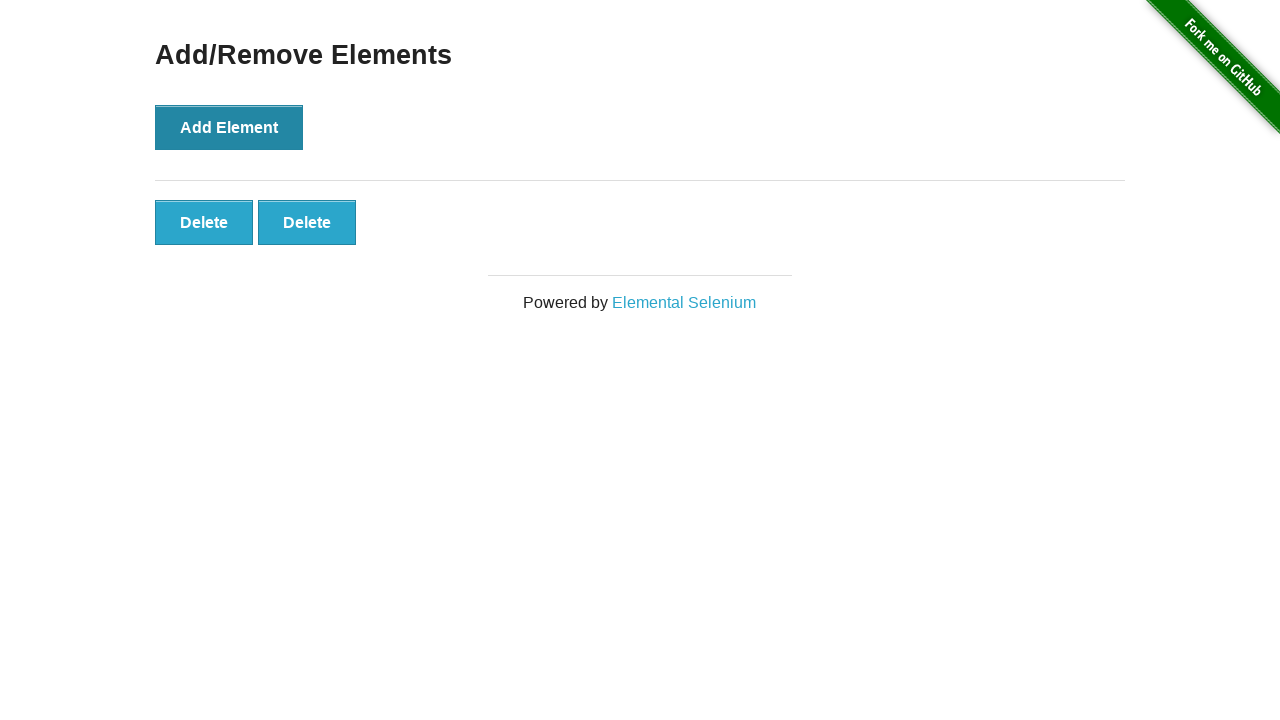

Clicked 'Add Element' button (click 3 of 5) at (229, 127) on button[onclick='addElement()']
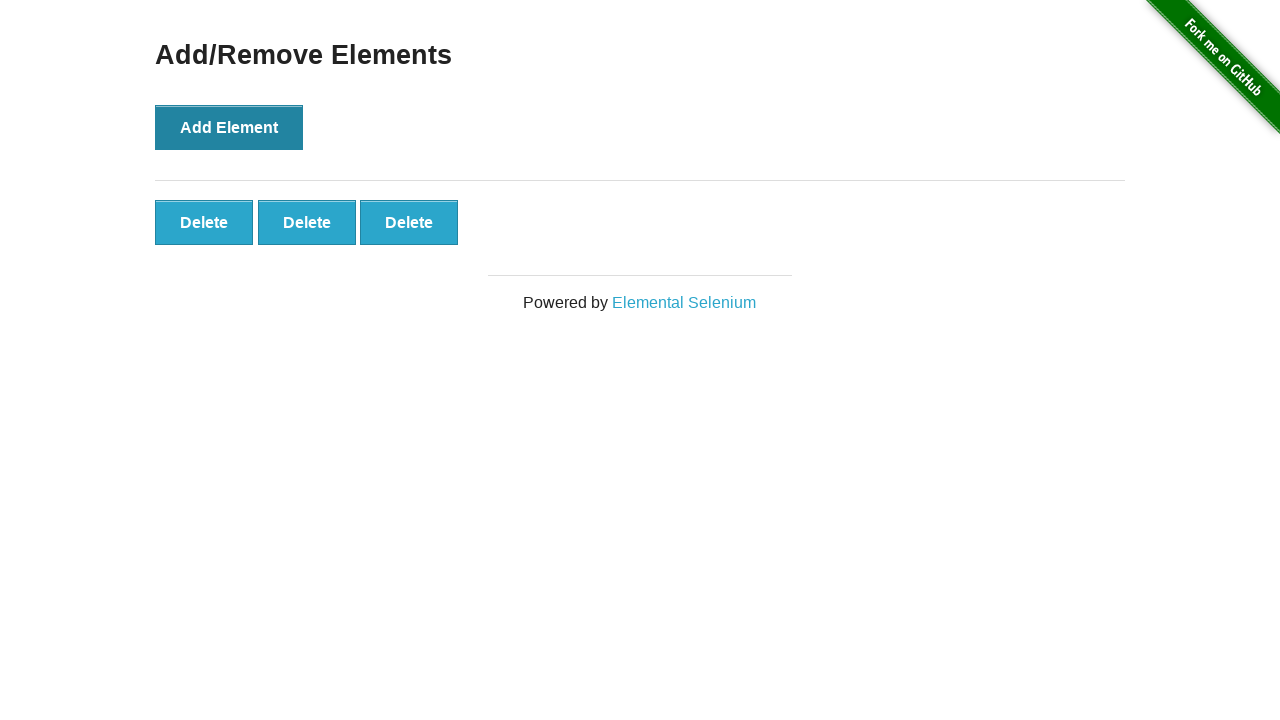

Clicked 'Add Element' button (click 4 of 5) at (229, 127) on button[onclick='addElement()']
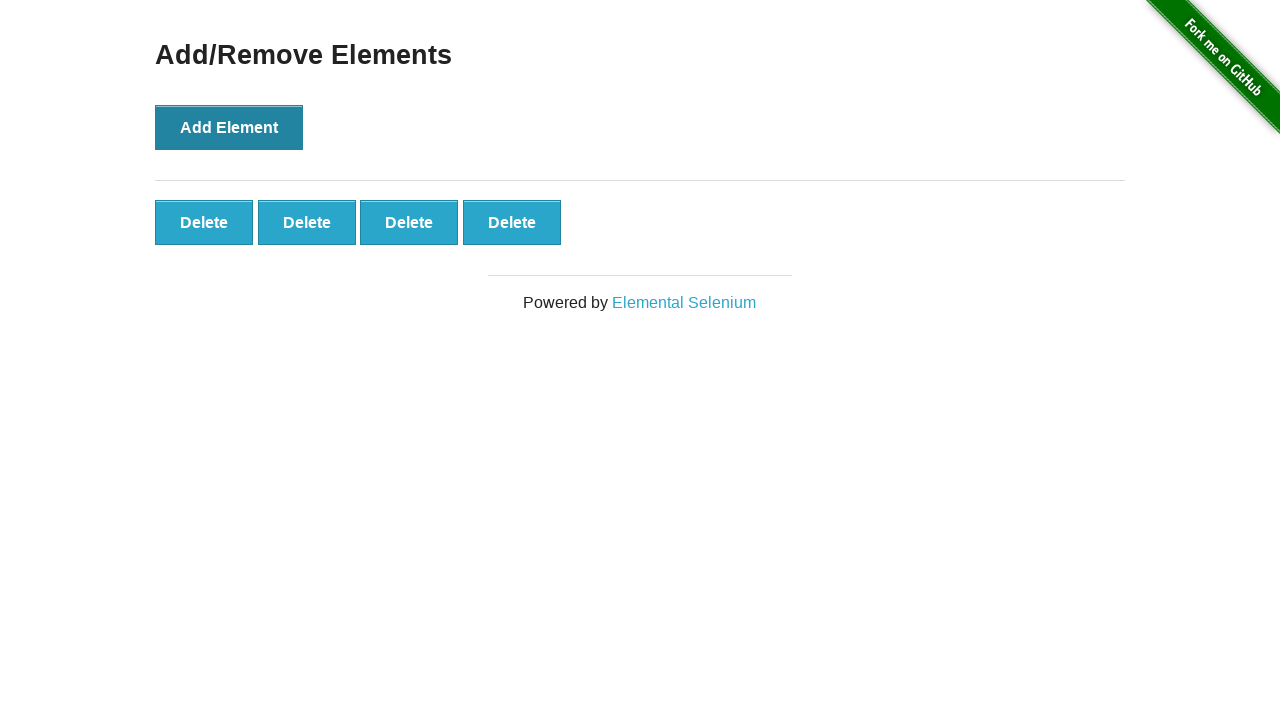

Clicked 'Add Element' button (click 5 of 5) at (229, 127) on button[onclick='addElement()']
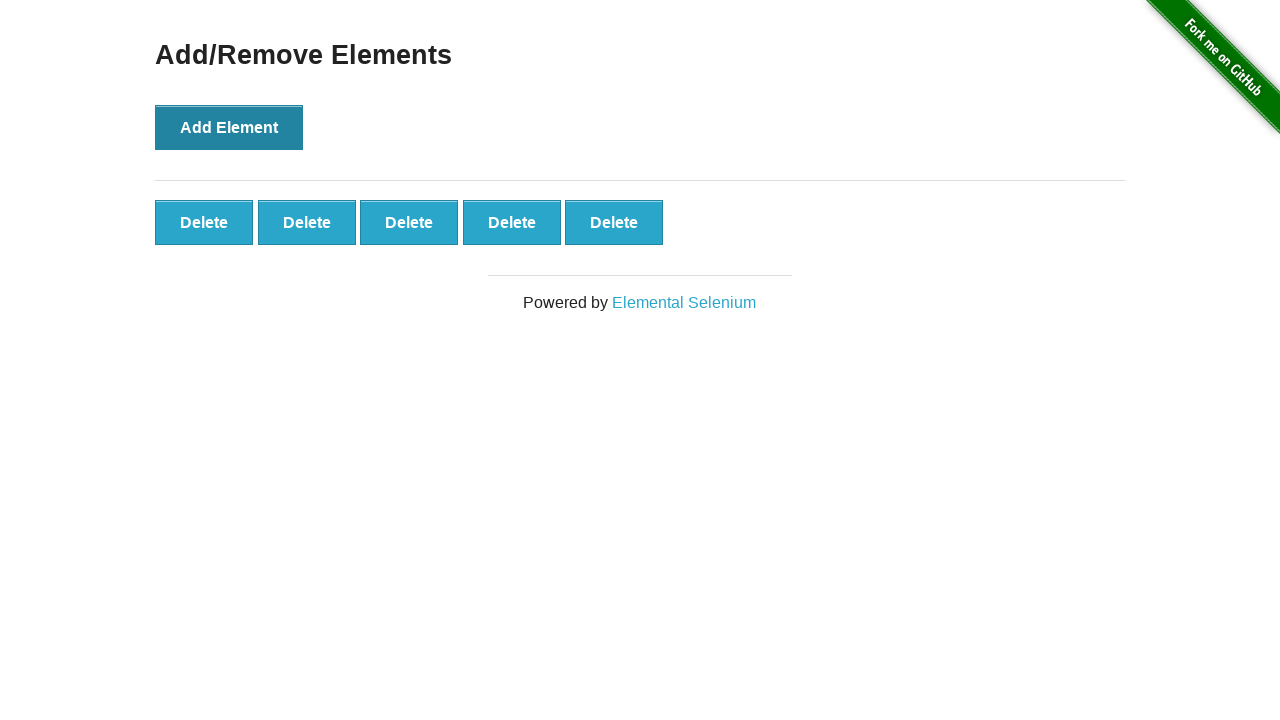

Delete buttons appeared after adding elements
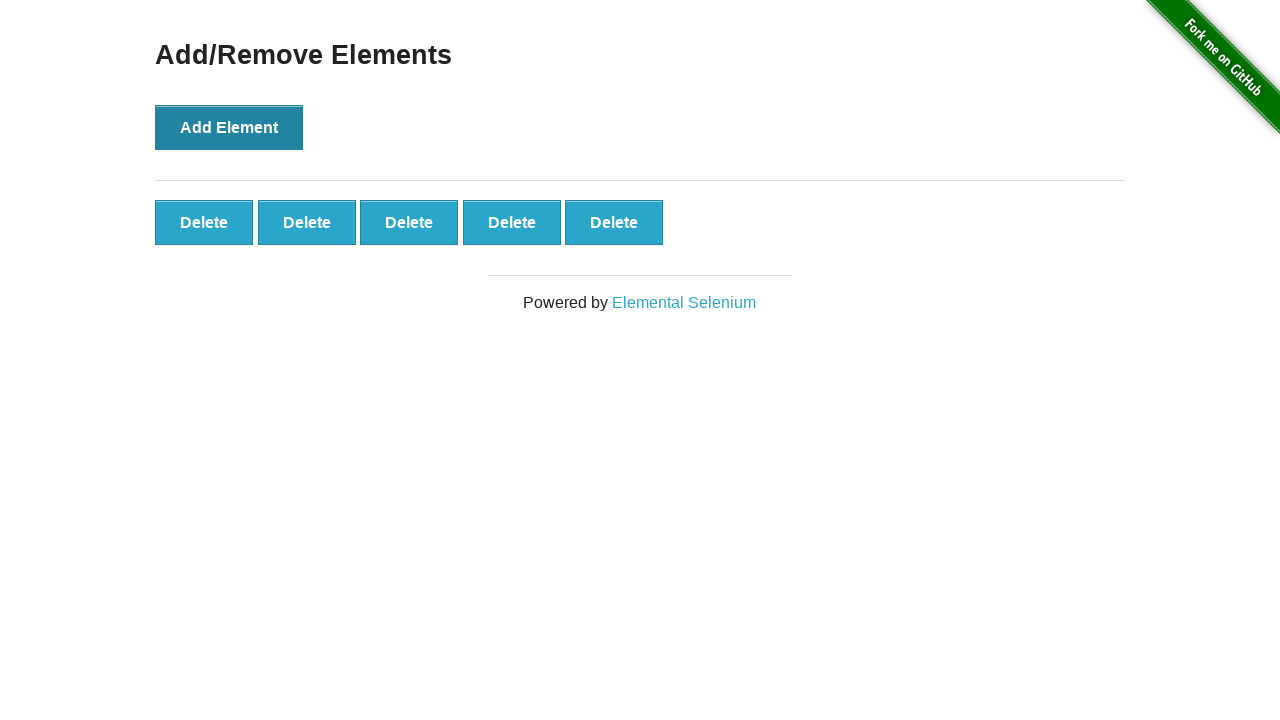

Validated that 5 Delete buttons are displayed
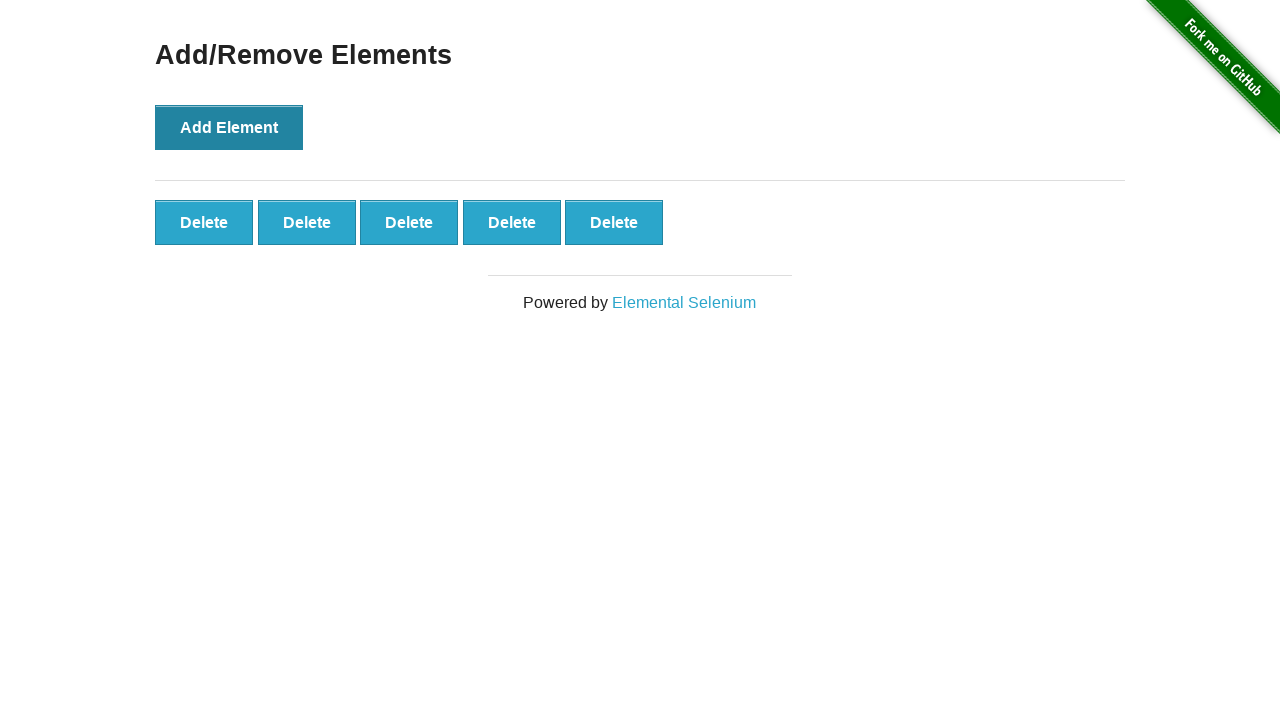

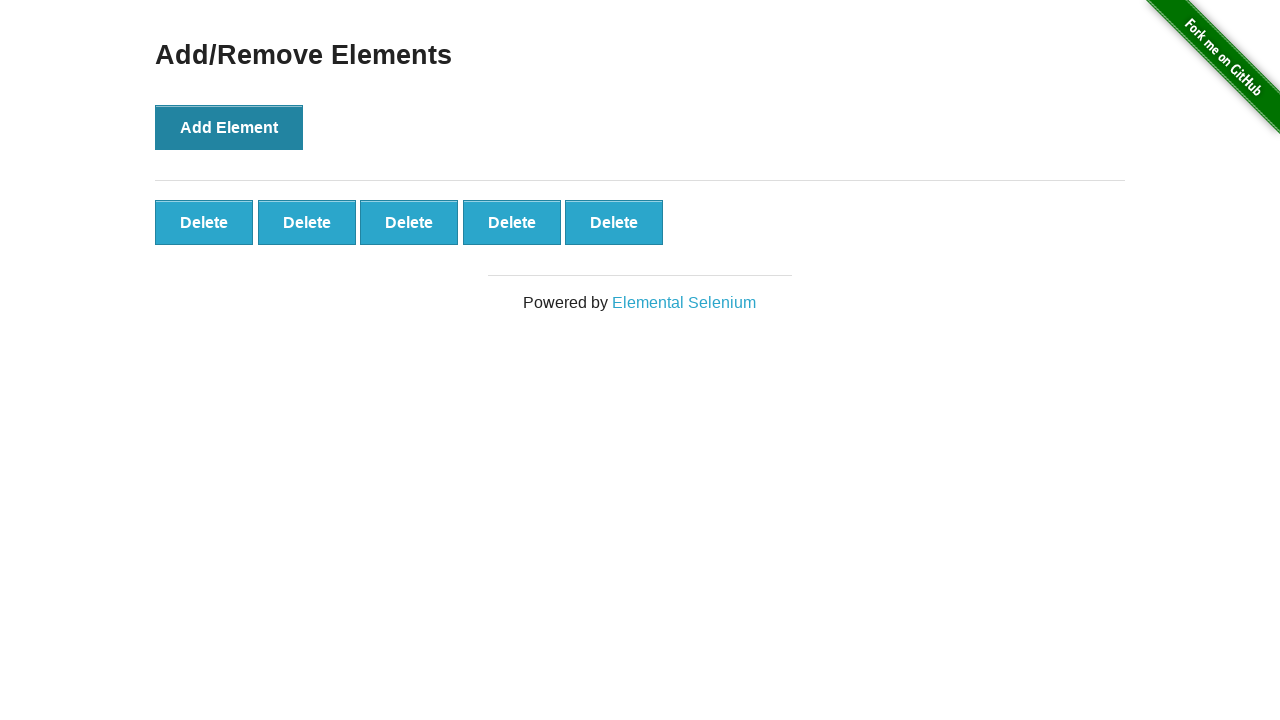